Tests resizing the browser window to half size (window positioning not supported in Playwright headless mode)

Starting URL: http://www.compendiumdev.co.uk/selenium/bounce.html

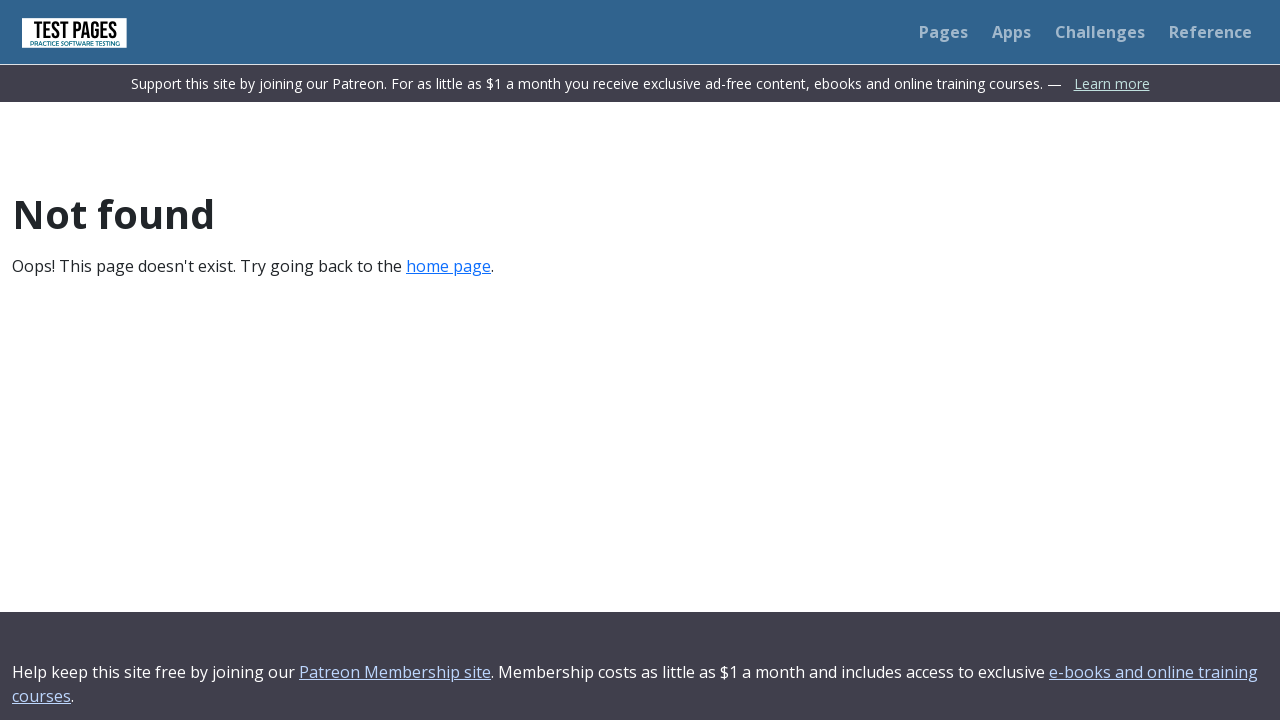

Set viewport to full screen size (1920x1080)
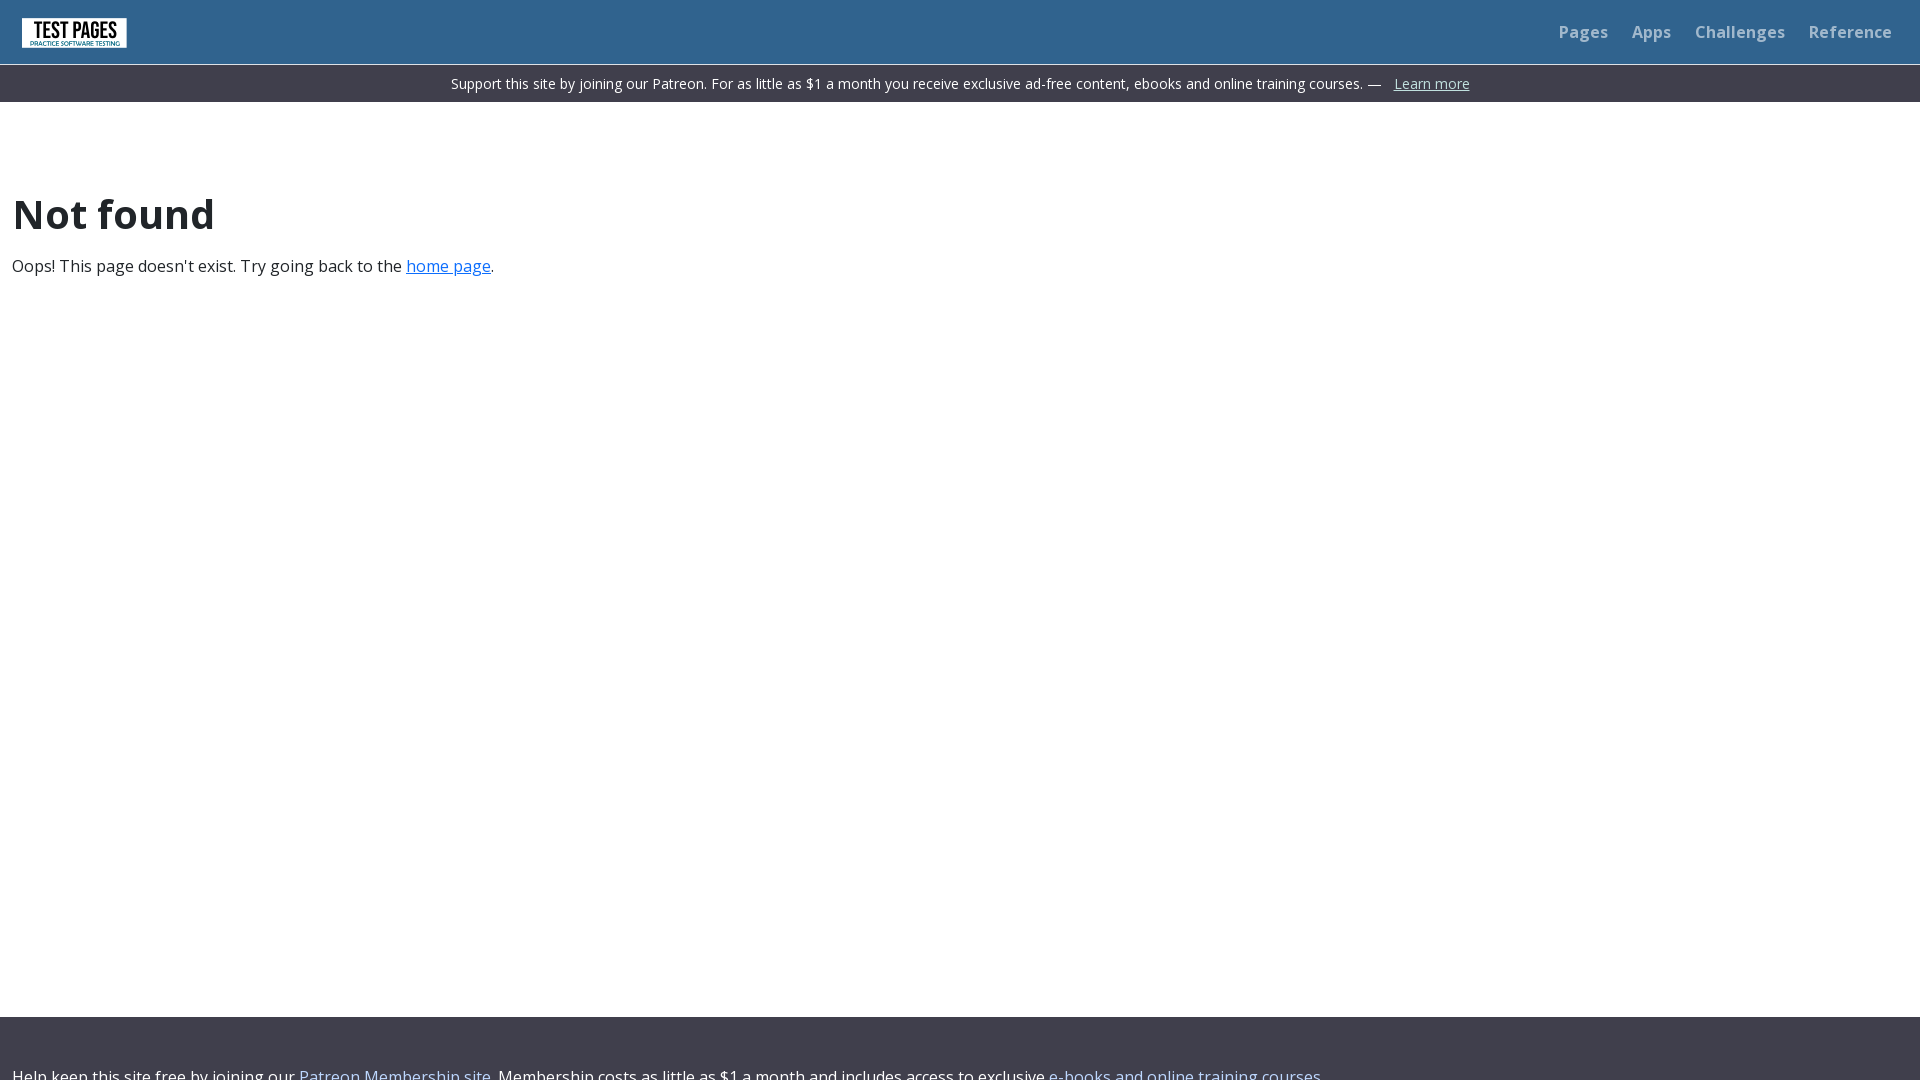

Resized viewport to half size (960x540)
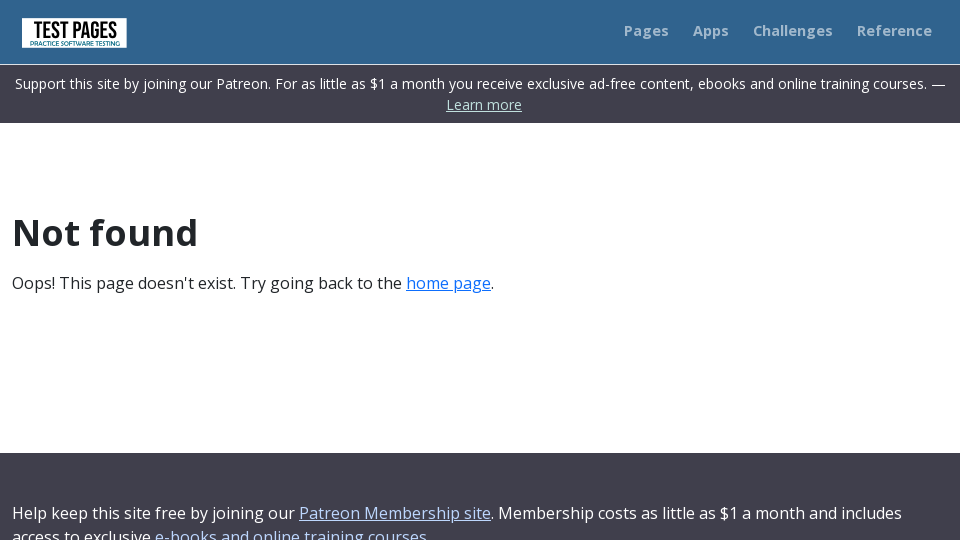

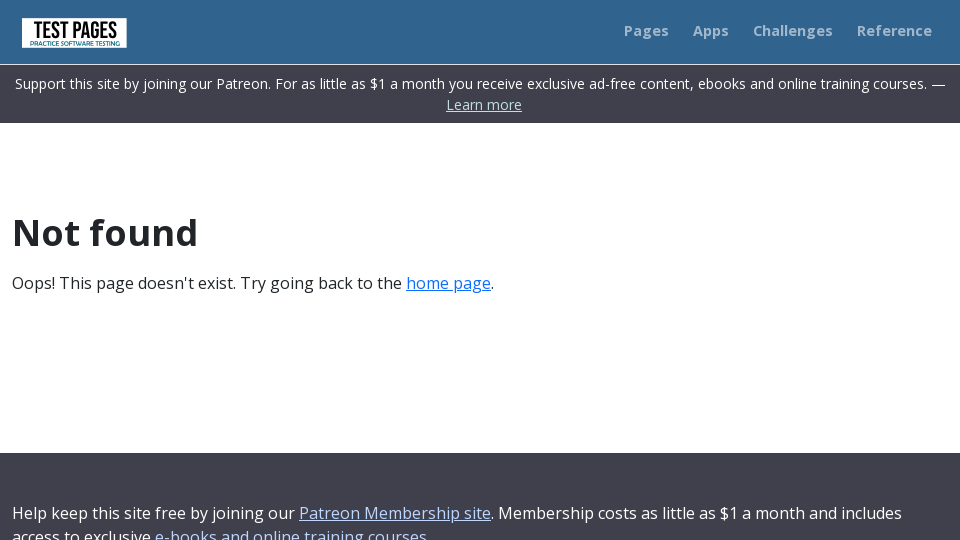